Tests login form validation with an invalid username, verifying the appropriate error message is displayed

Starting URL: https://www.saucedemo.com/

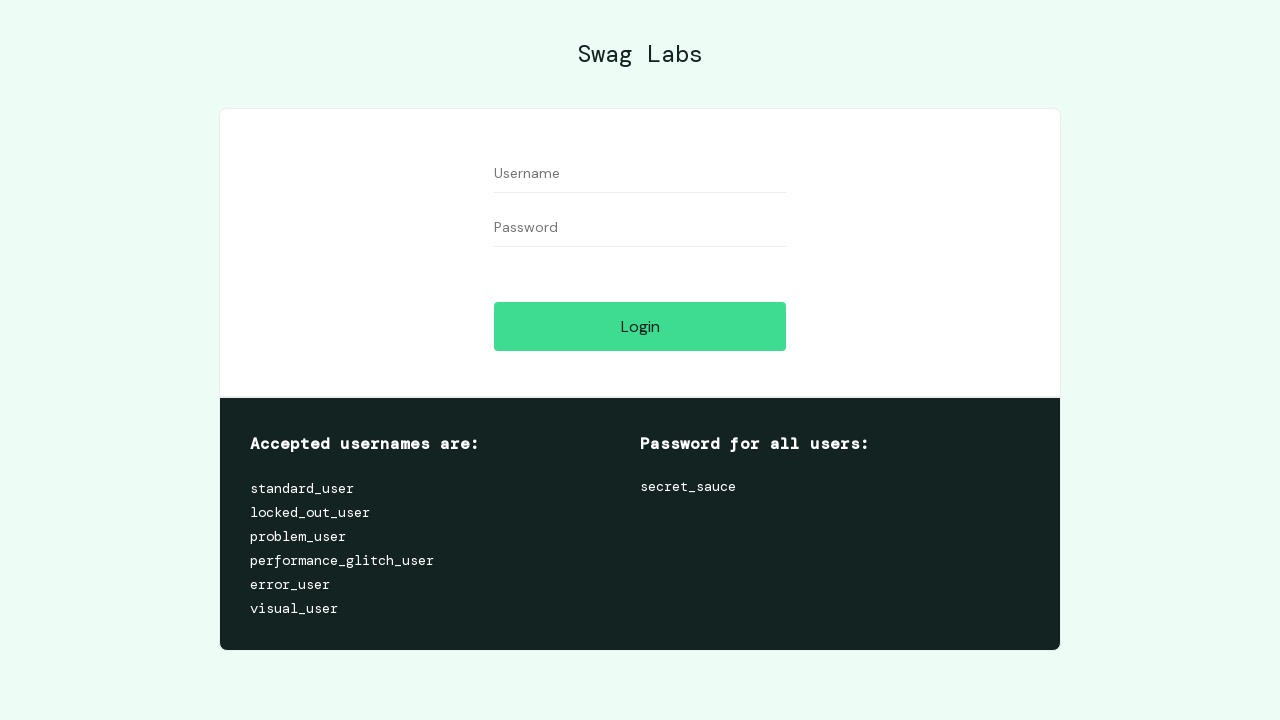

Filled username field with invalid username 'vasco_da_gama' on #user-name
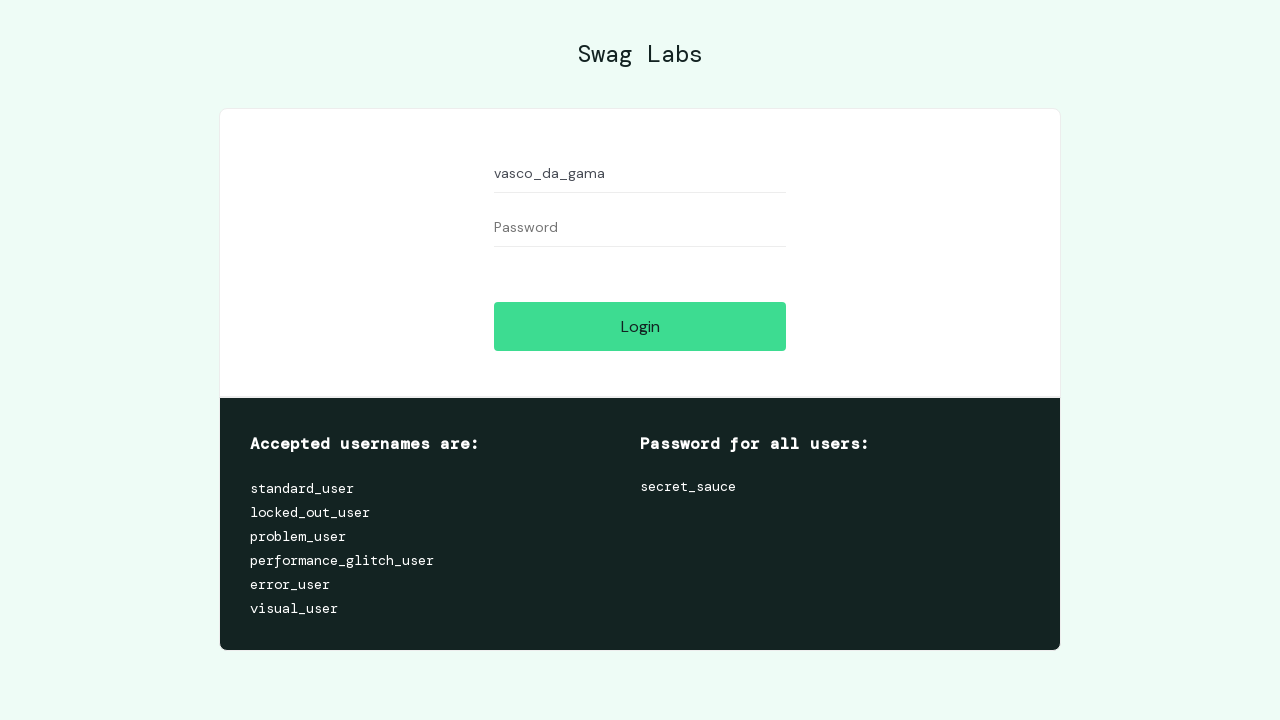

Filled password field with valid password 'secret_sauce' on #password
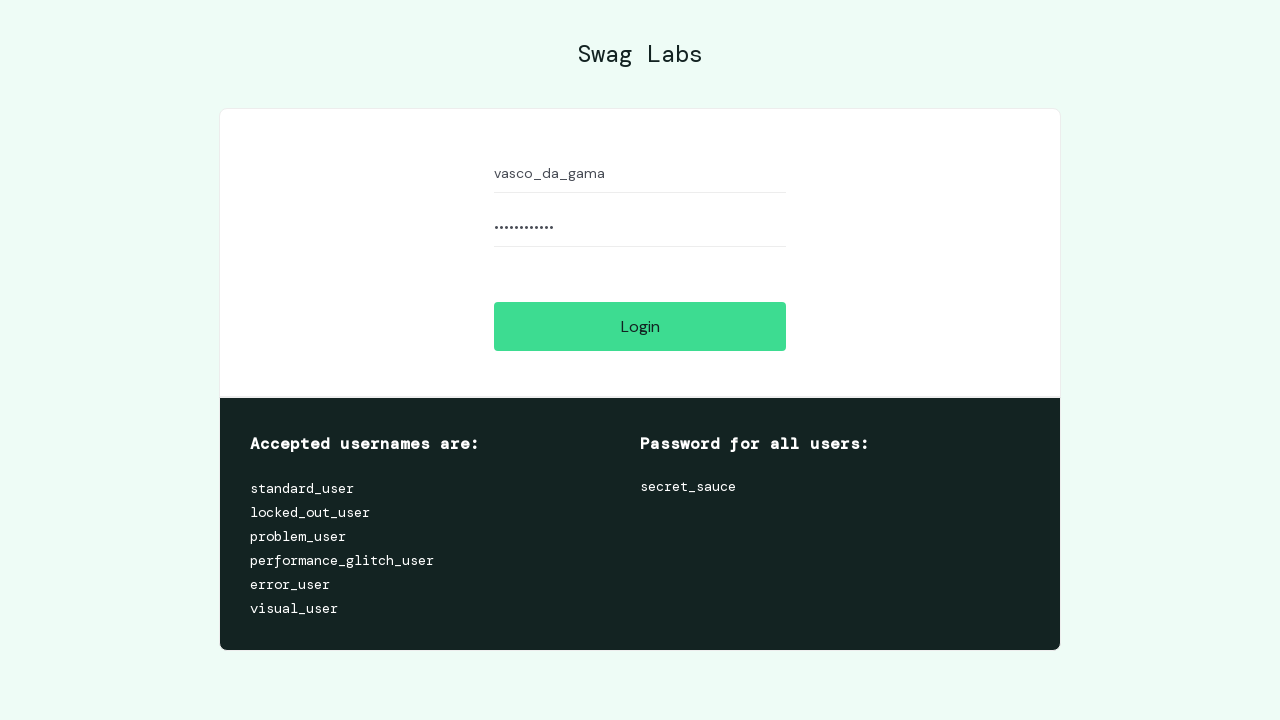

Clicked login button to submit form at (640, 326) on #login-button
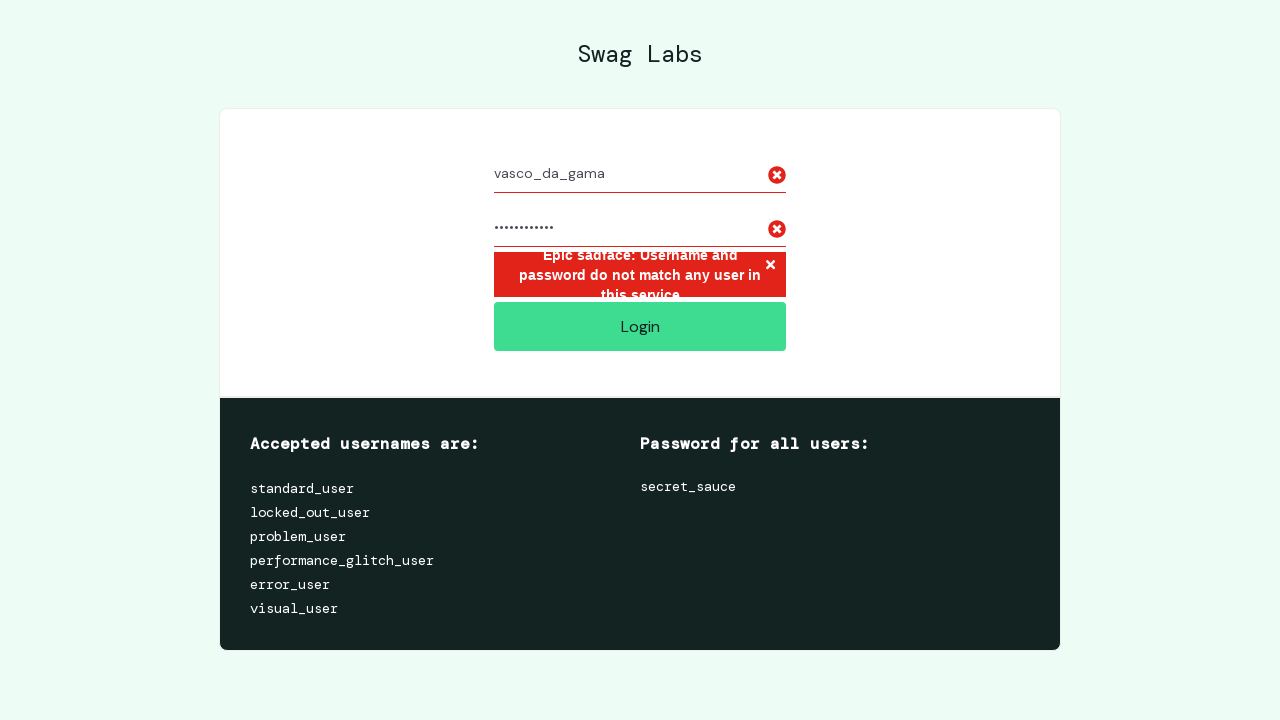

Error message appeared confirming invalid username validation
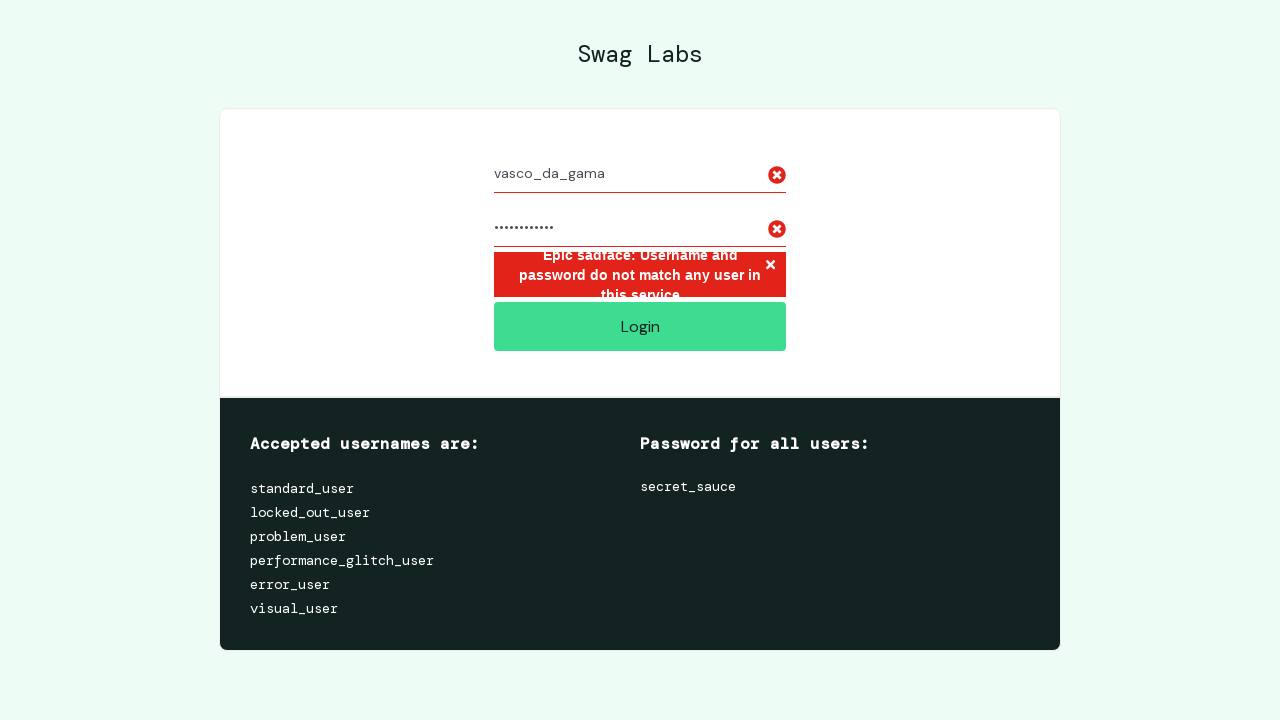

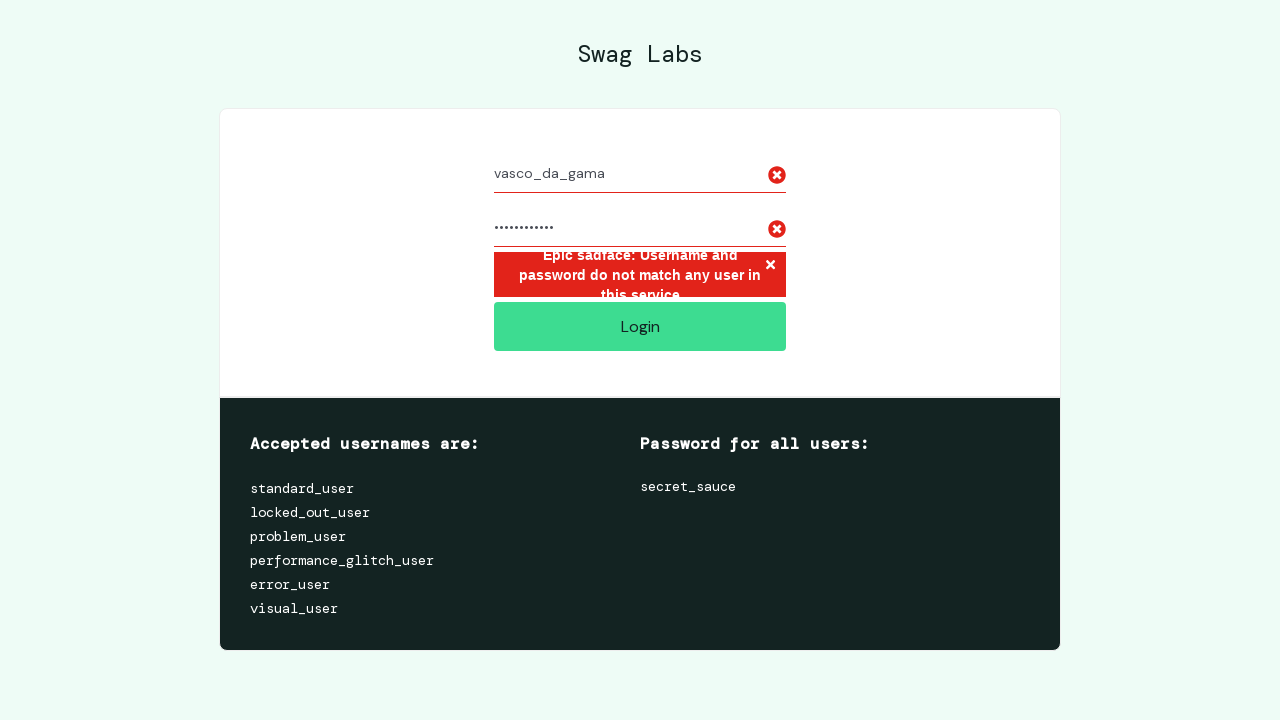